Tests an auto-suggestive dropdown by typing "ind" and selecting "India" from the suggestions that appear

Starting URL: https://rahulshettyacademy.com/dropdownsPractise/

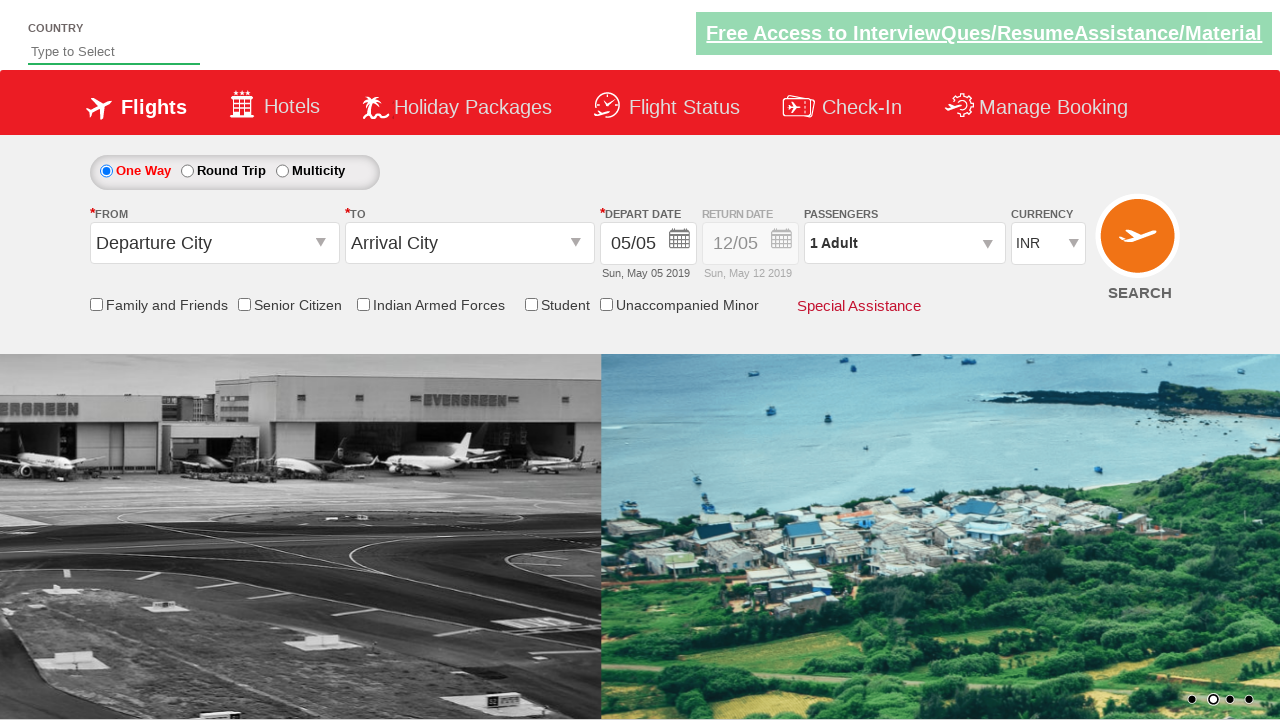

Typed 'ind' in the auto-suggest field on #autosuggest
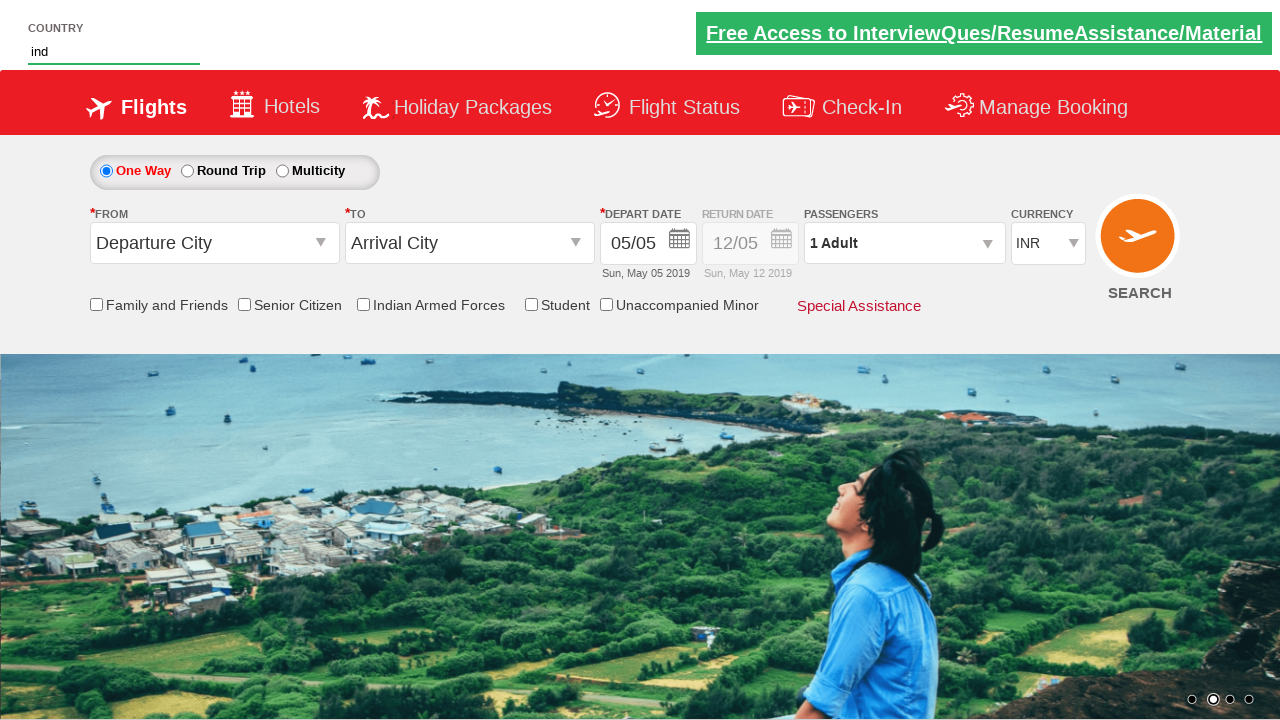

Waited for dropdown suggestions to appear
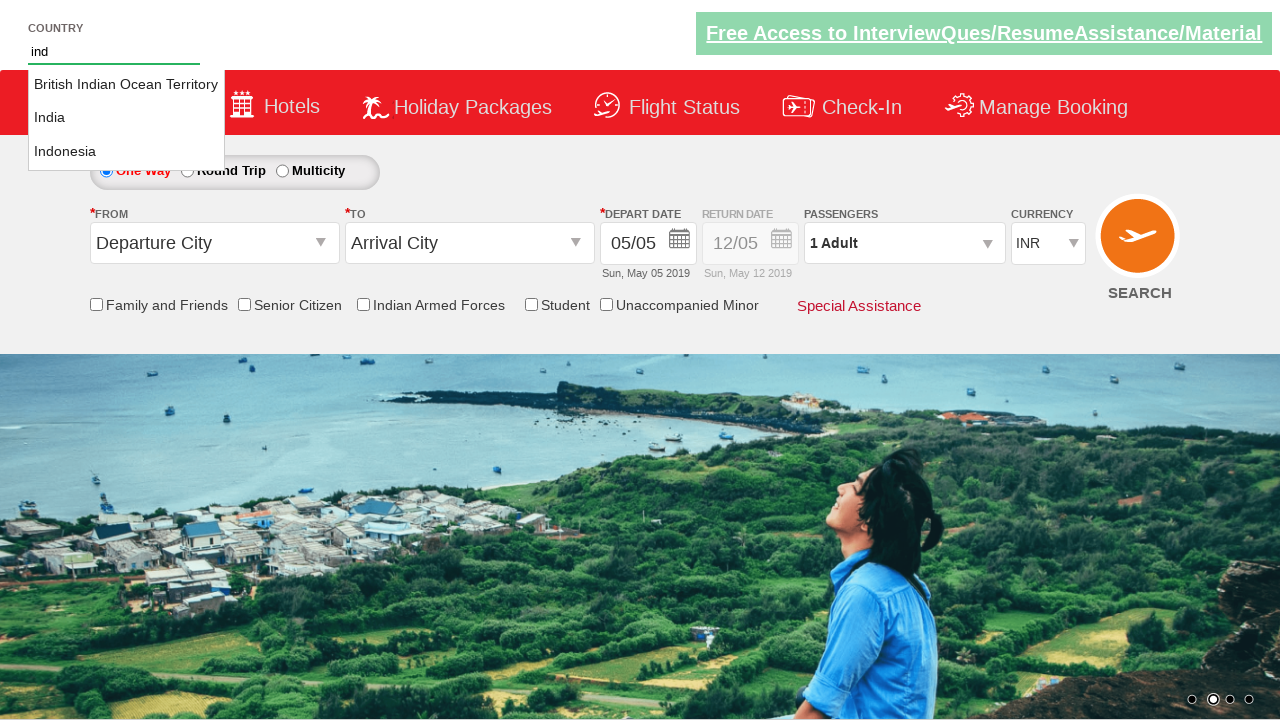

Retrieved all suggestion options from dropdown
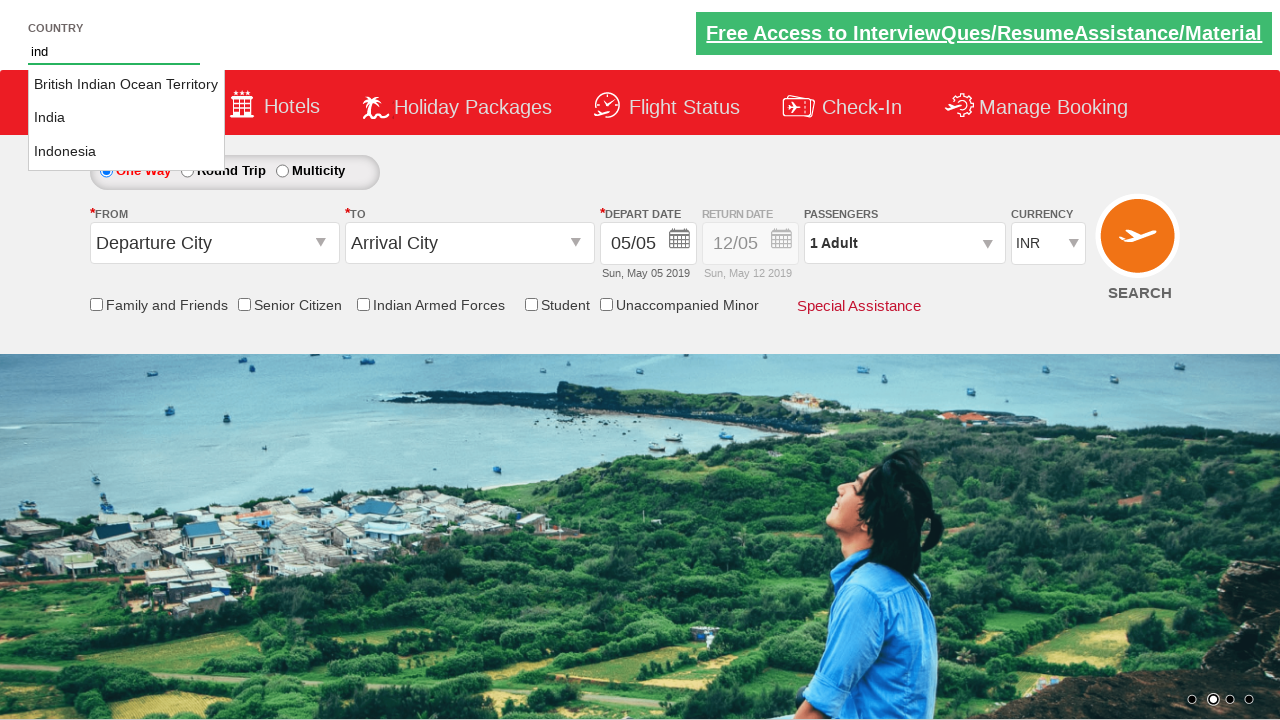

Found and clicked 'India' from the suggestions
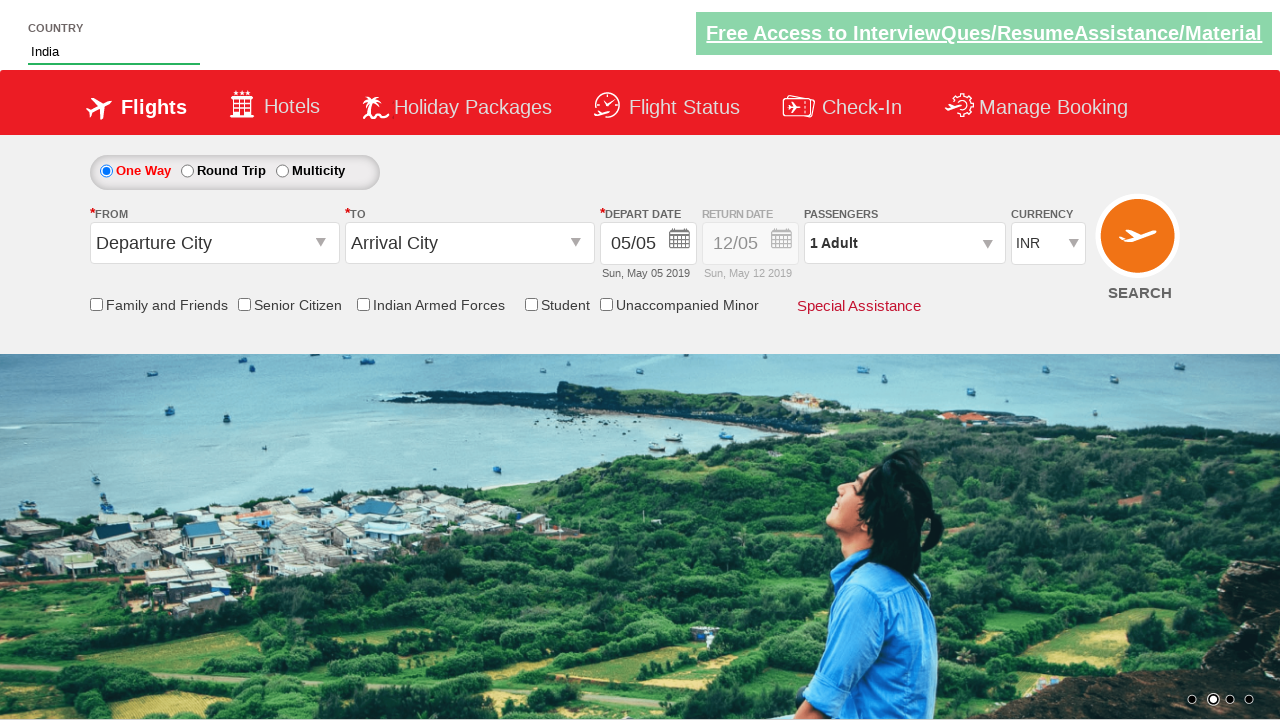

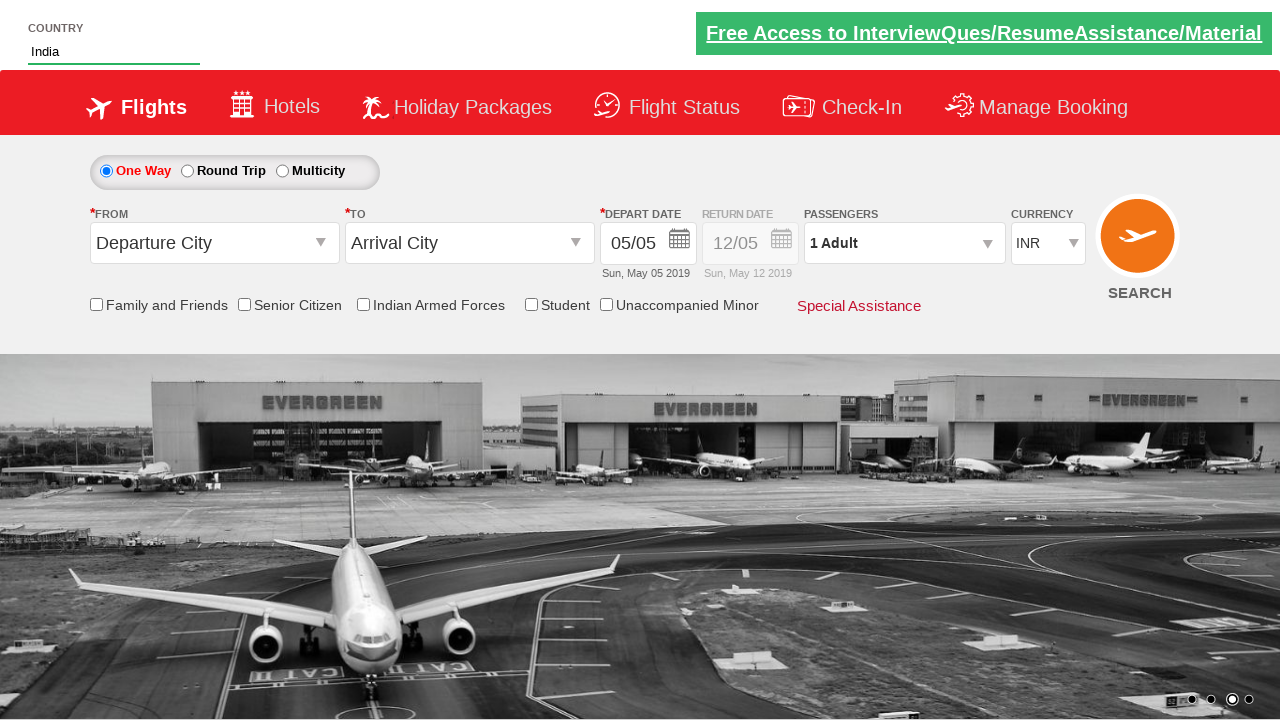